Tests clicking a confirm button, accepting the confirmation dialog, and verifying the result shows "Ok"

Starting URL: https://demoqa.com/alerts

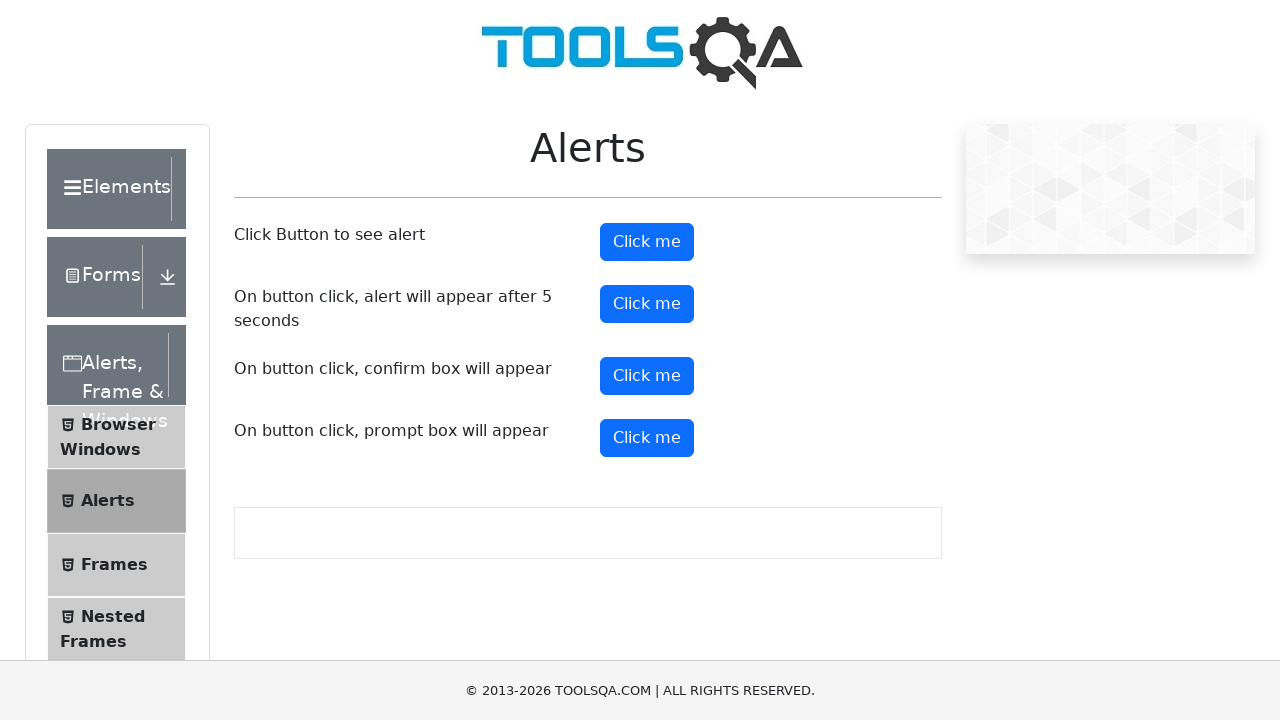

Set up dialog handler to accept confirmation
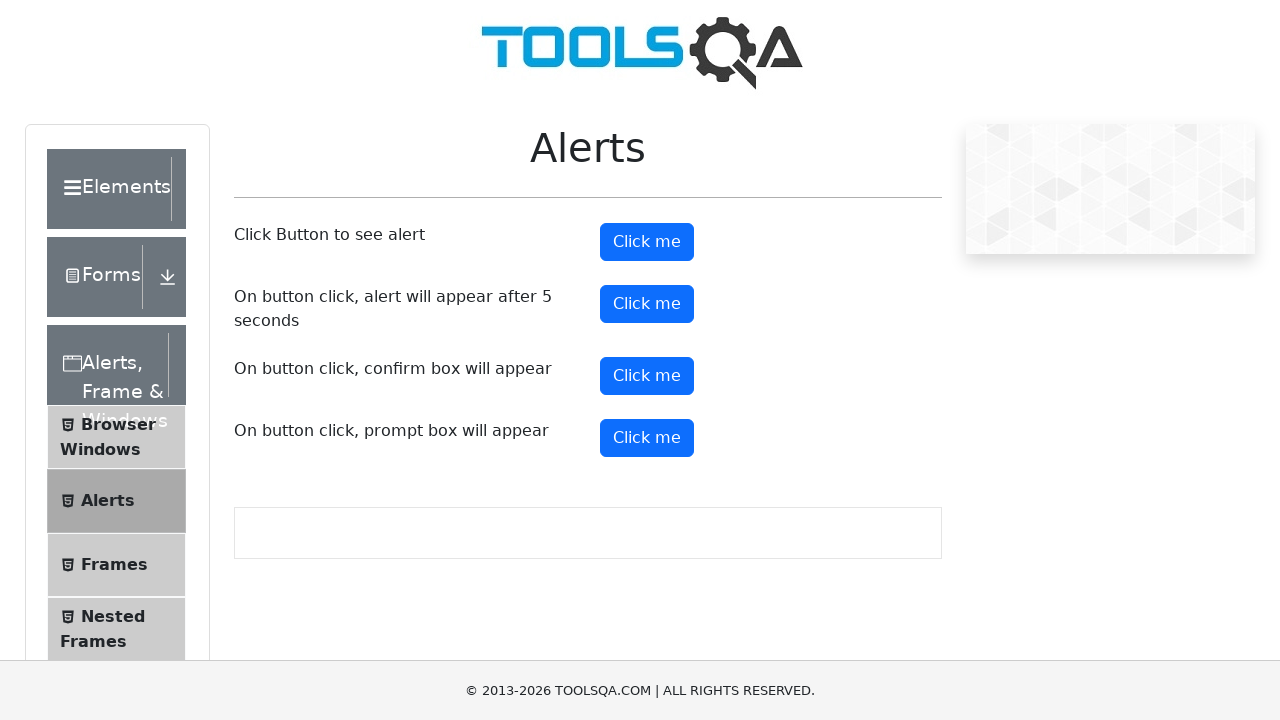

Clicked confirm button at (647, 376) on #confirmButton
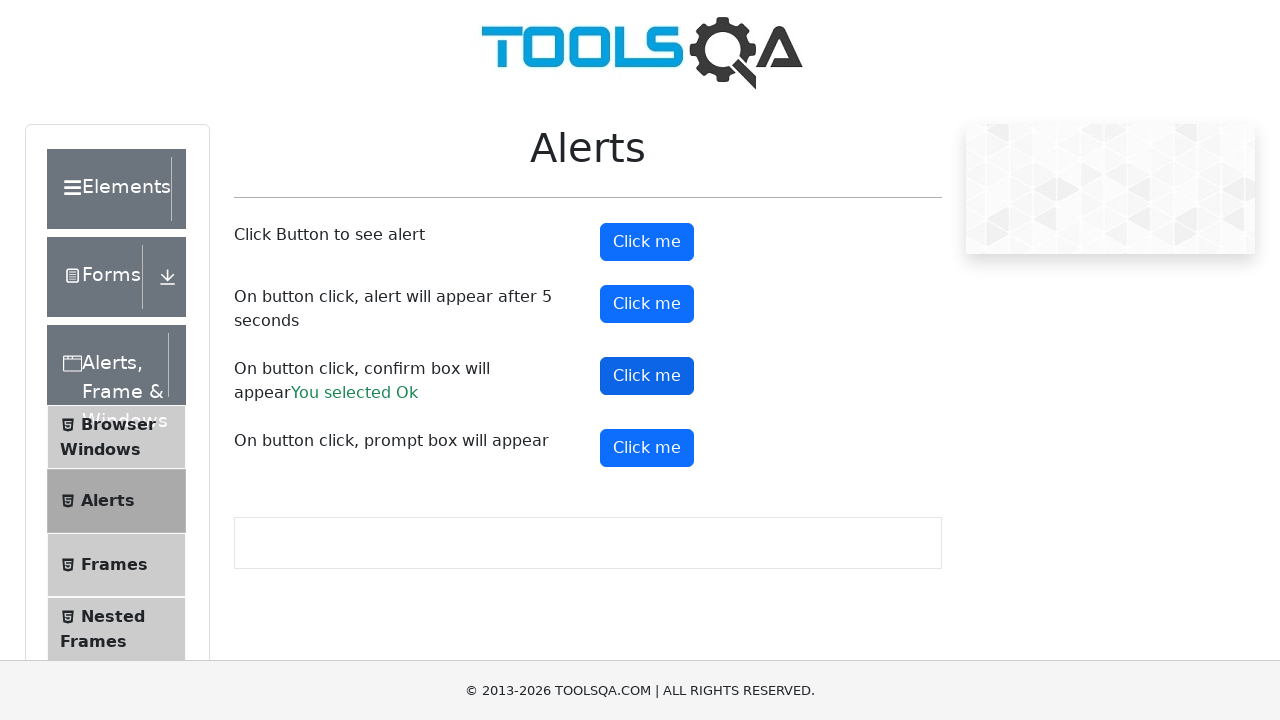

Confirmed result element appeared showing 'Ok'
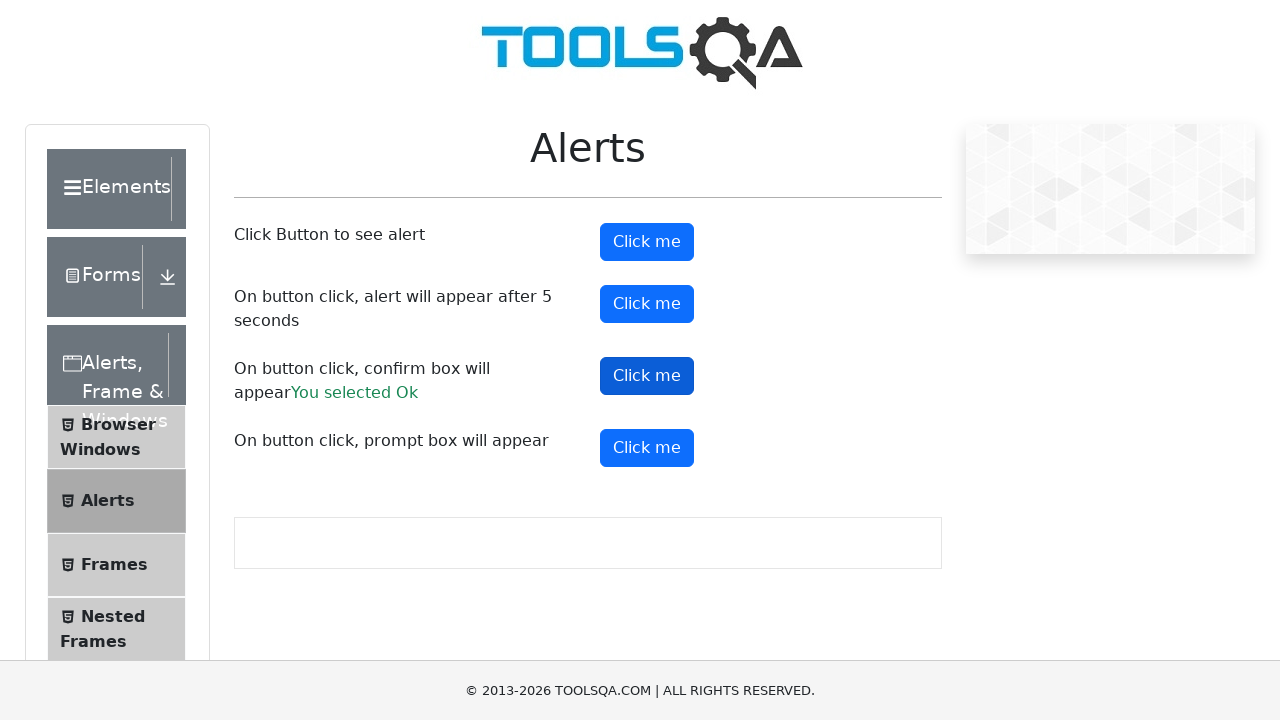

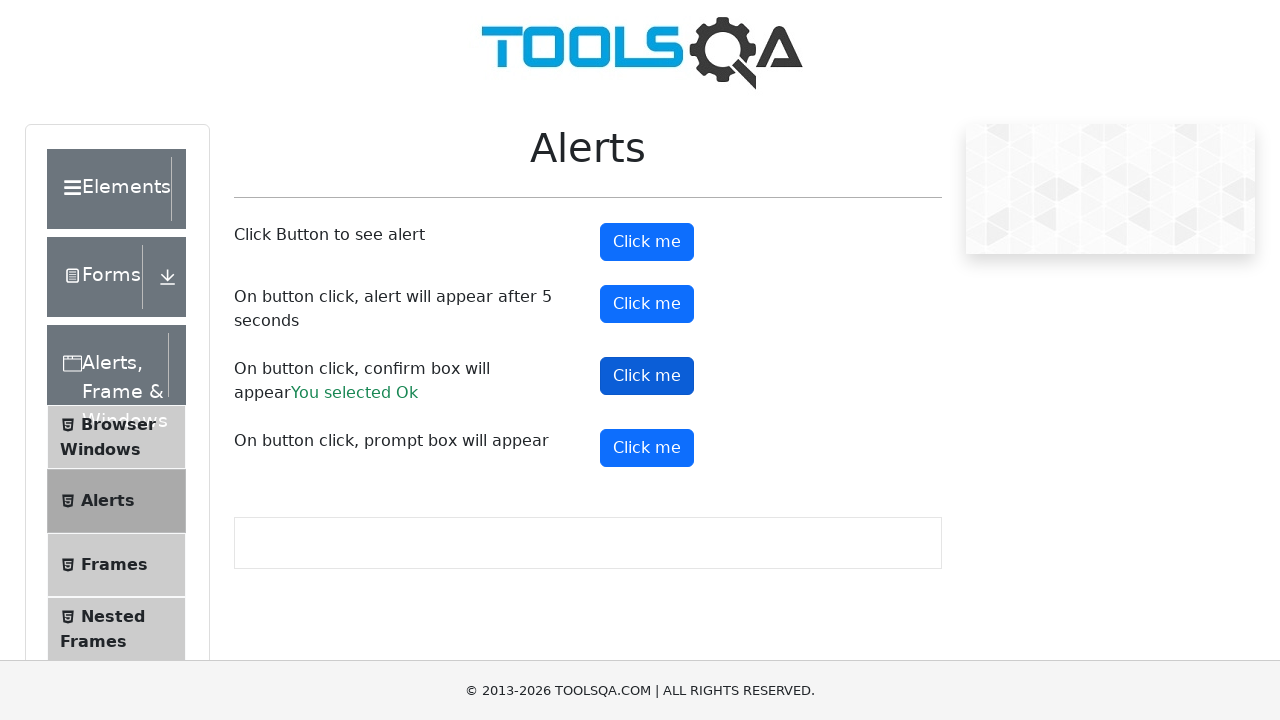